Tests checking all checkboxes on the page by iterating through them and setting them to checked state

Starting URL: http://the-internet.herokuapp.com/checkboxes

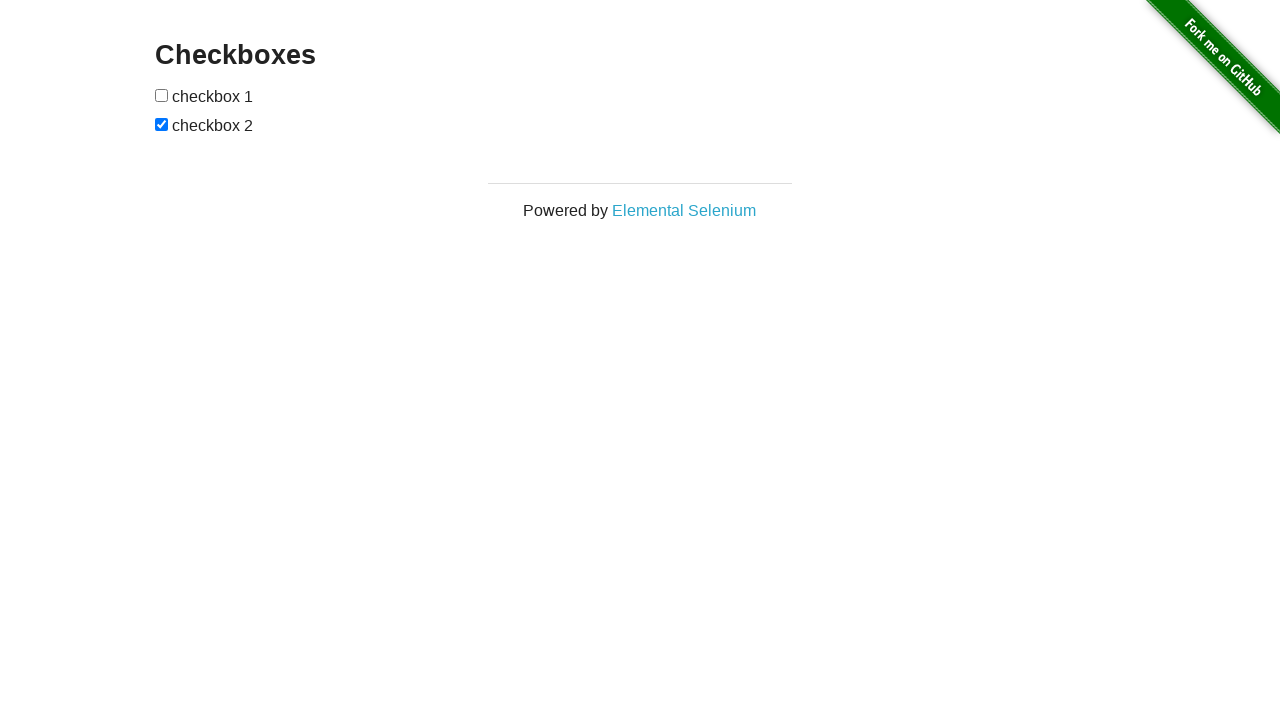

Navigated to checkboxes page
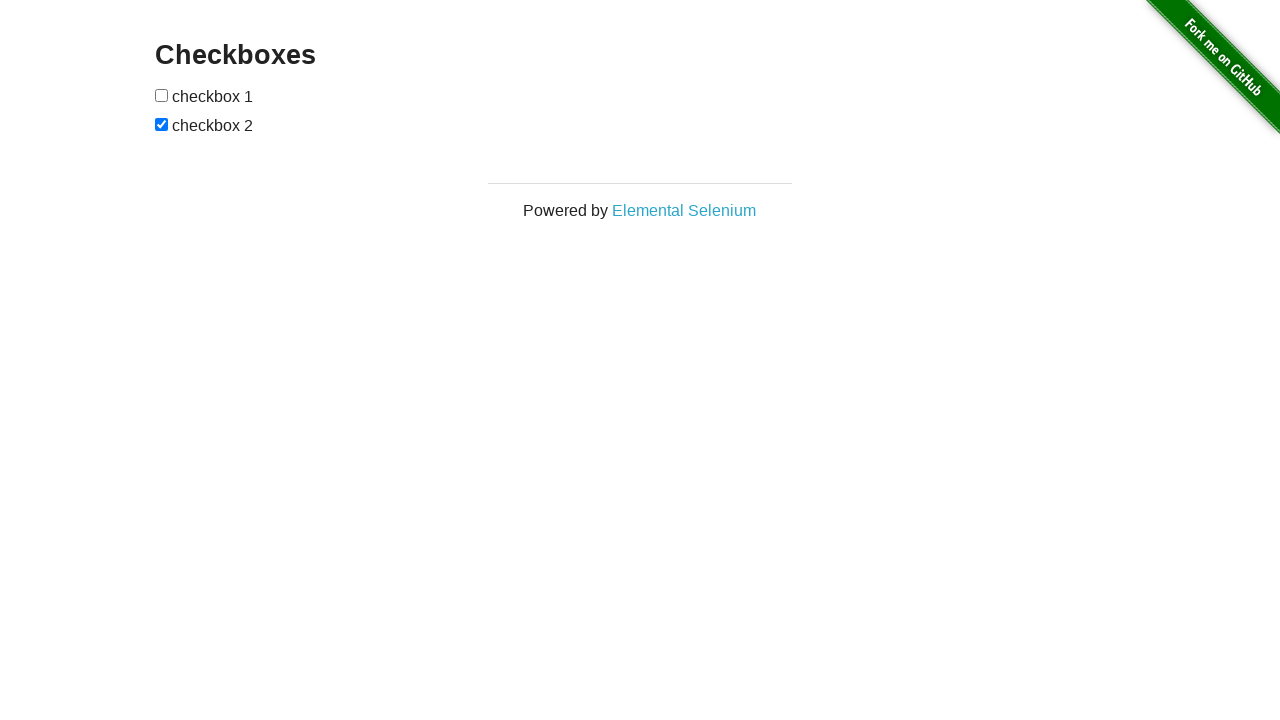

Located all checkboxes on the page
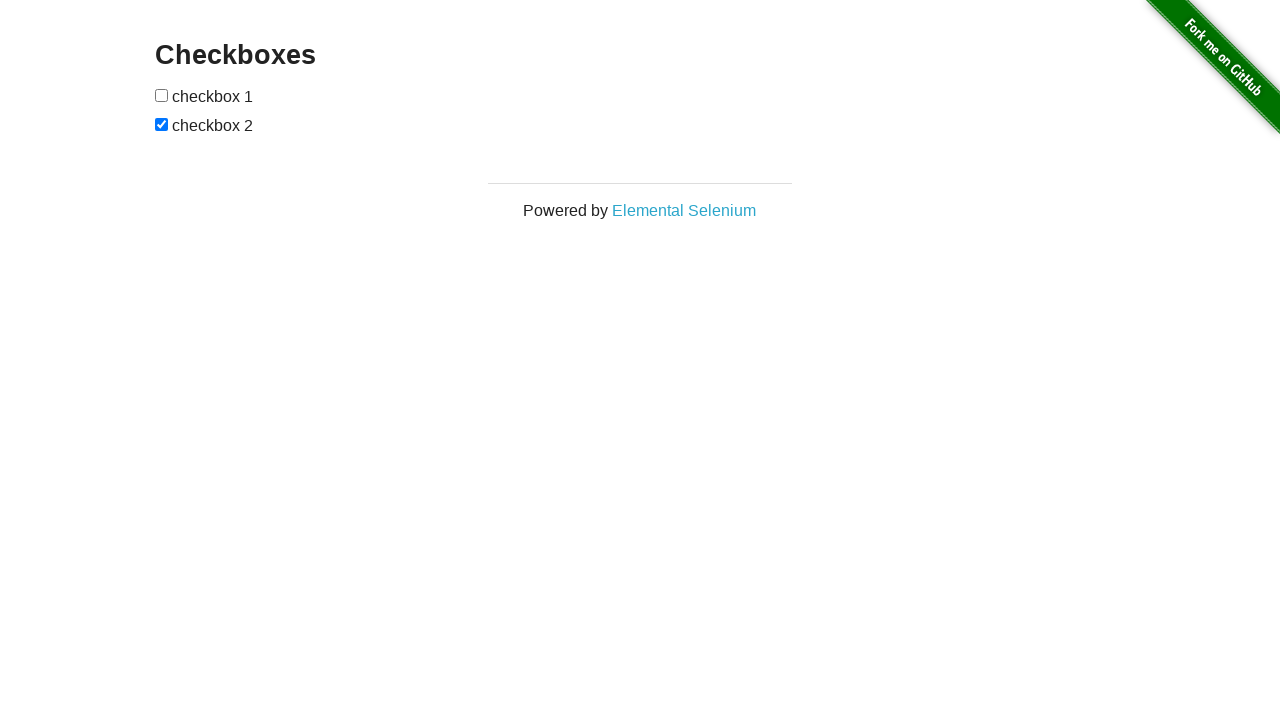

Retrieved checkbox 1
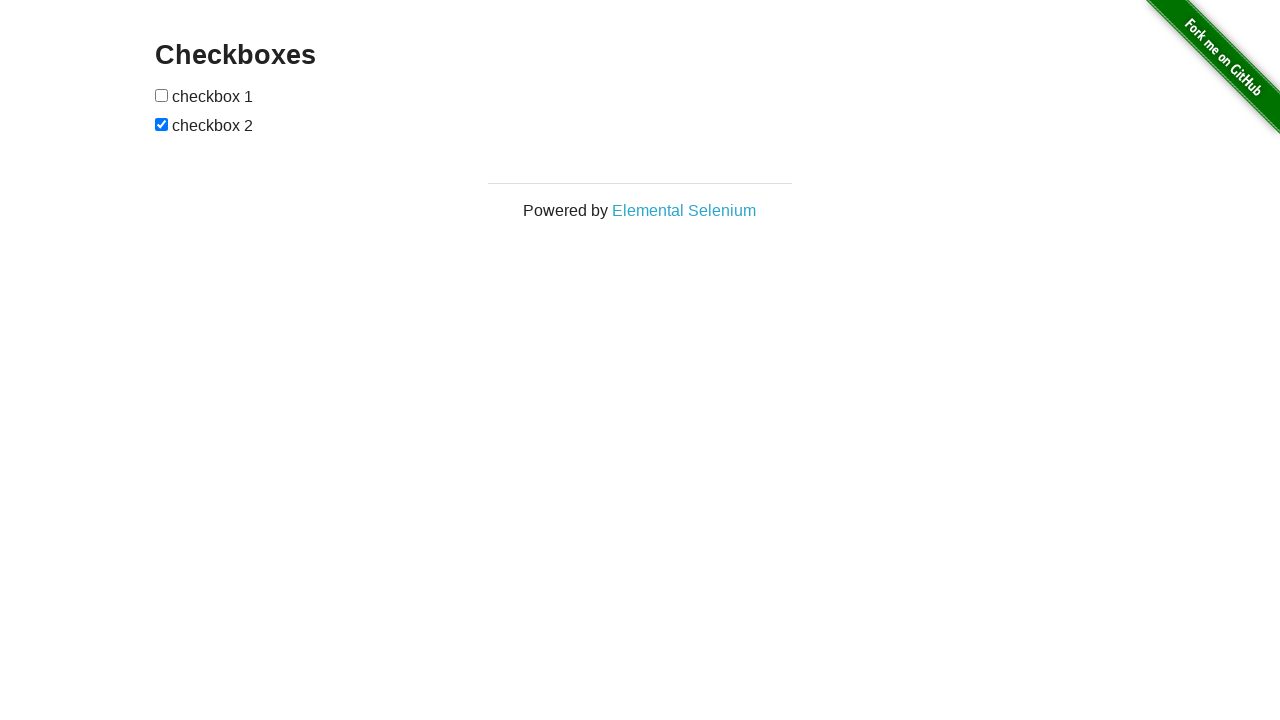

Checked checkbox 1 at (162, 95) on #checkboxes input >> nth=0
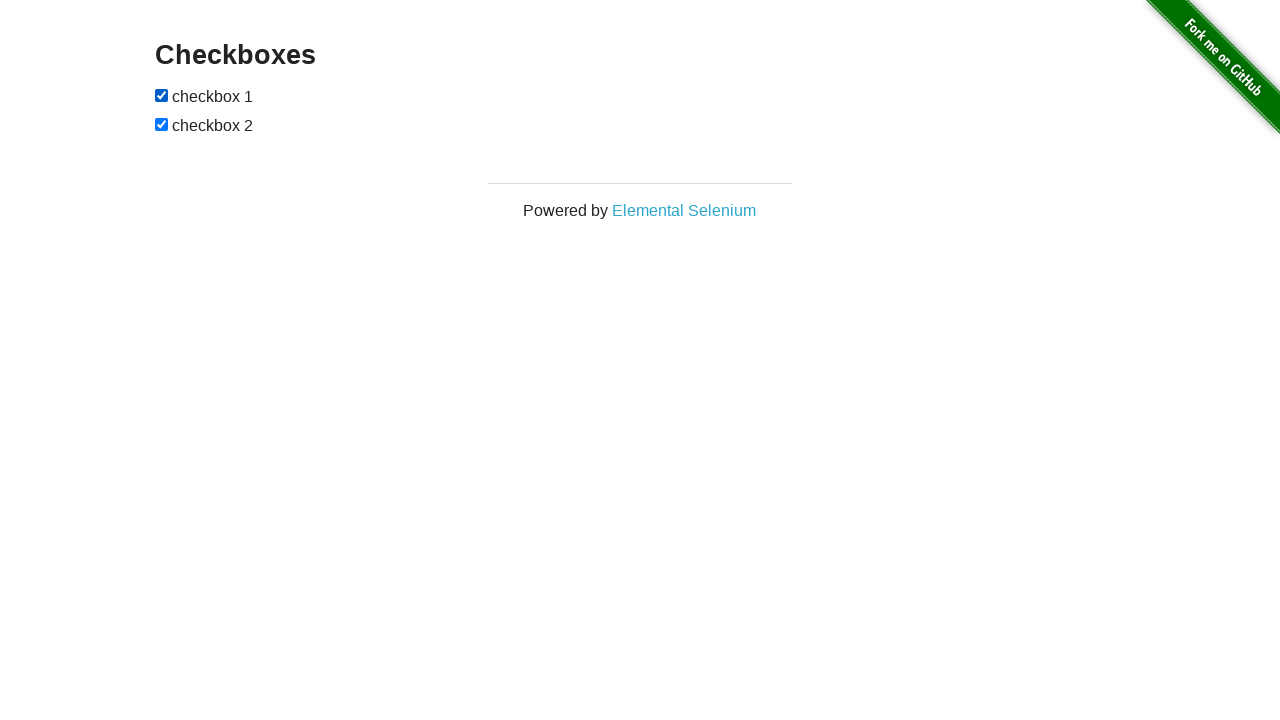

Retrieved checkbox 2
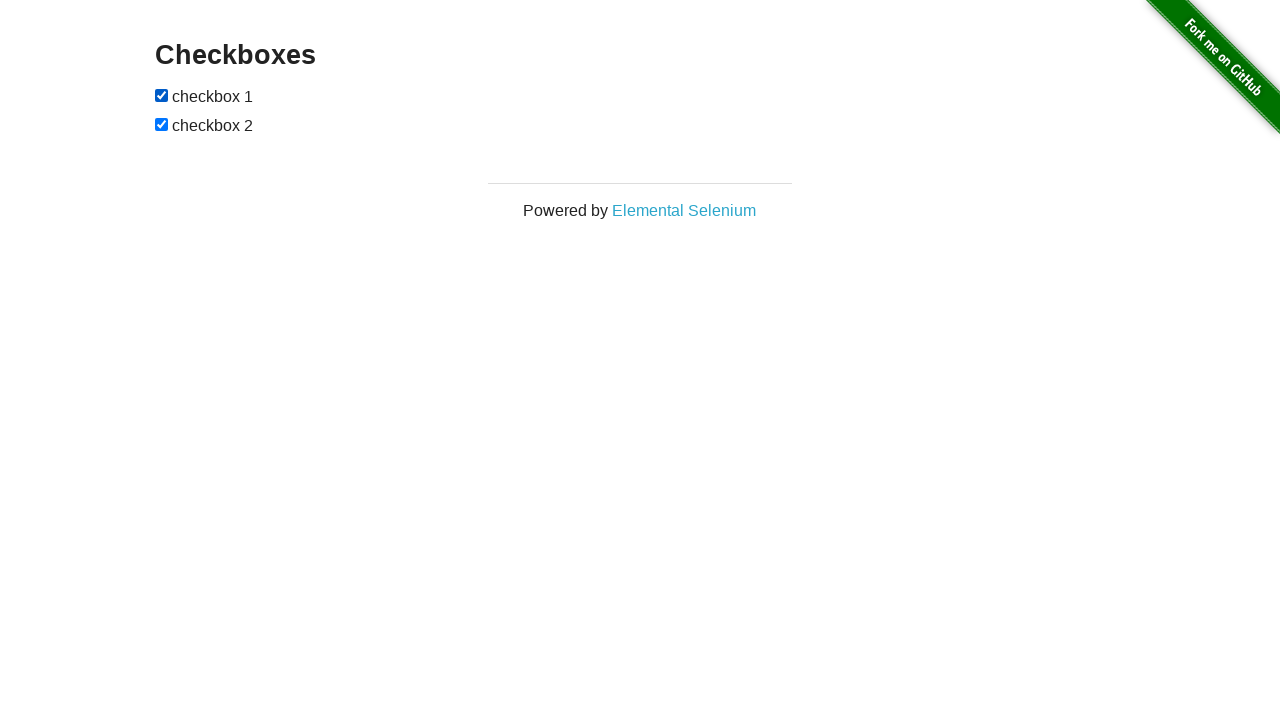

Checkbox 2 was already checked
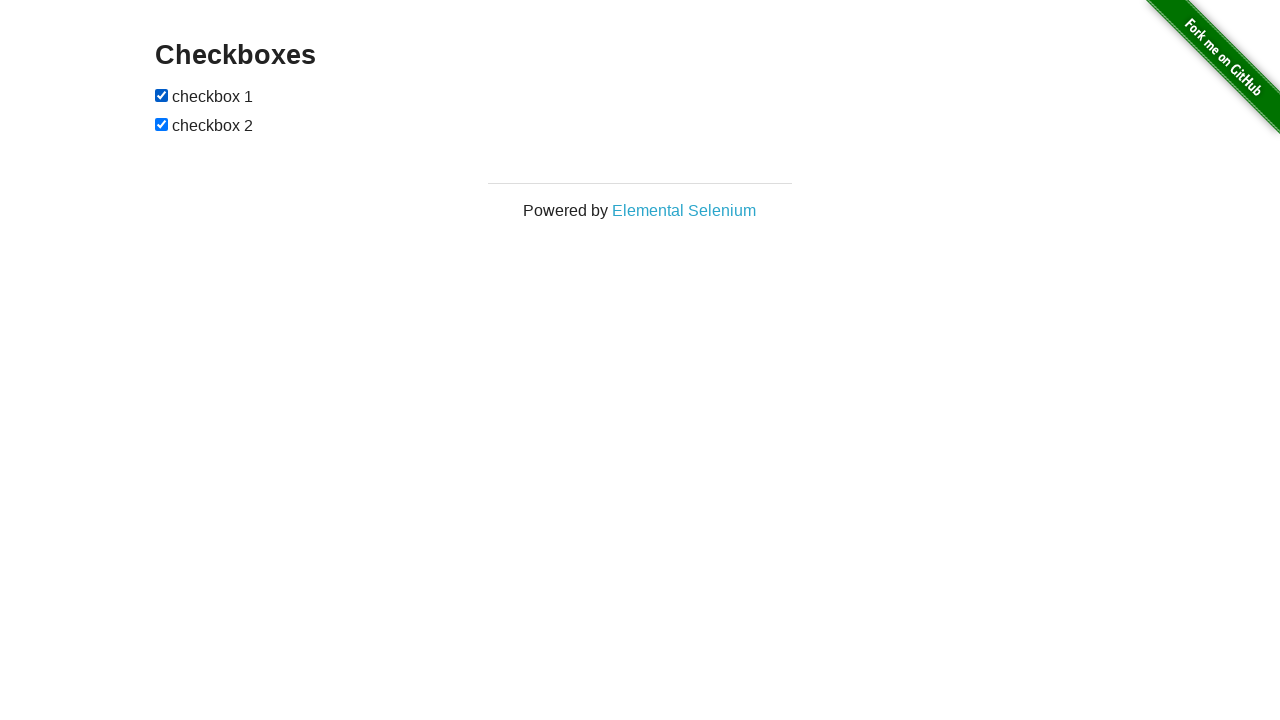

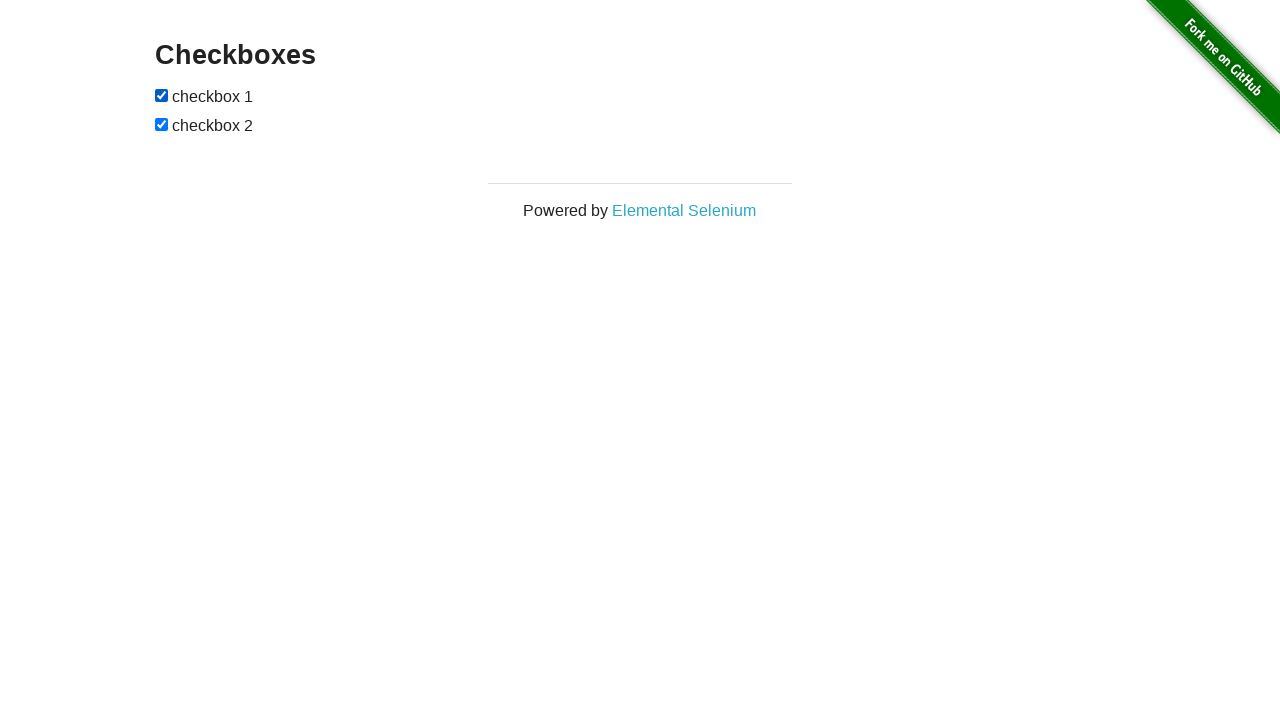